Tests a practice form by first extracting an email from a documents page, then navigating to an Angular practice form, filling out all fields (name, email, password, checkbox, dropdown, radio button, birthday), submitting, and verifying the success message.

Starting URL: https://rahulshettyacademy.com/documents-request

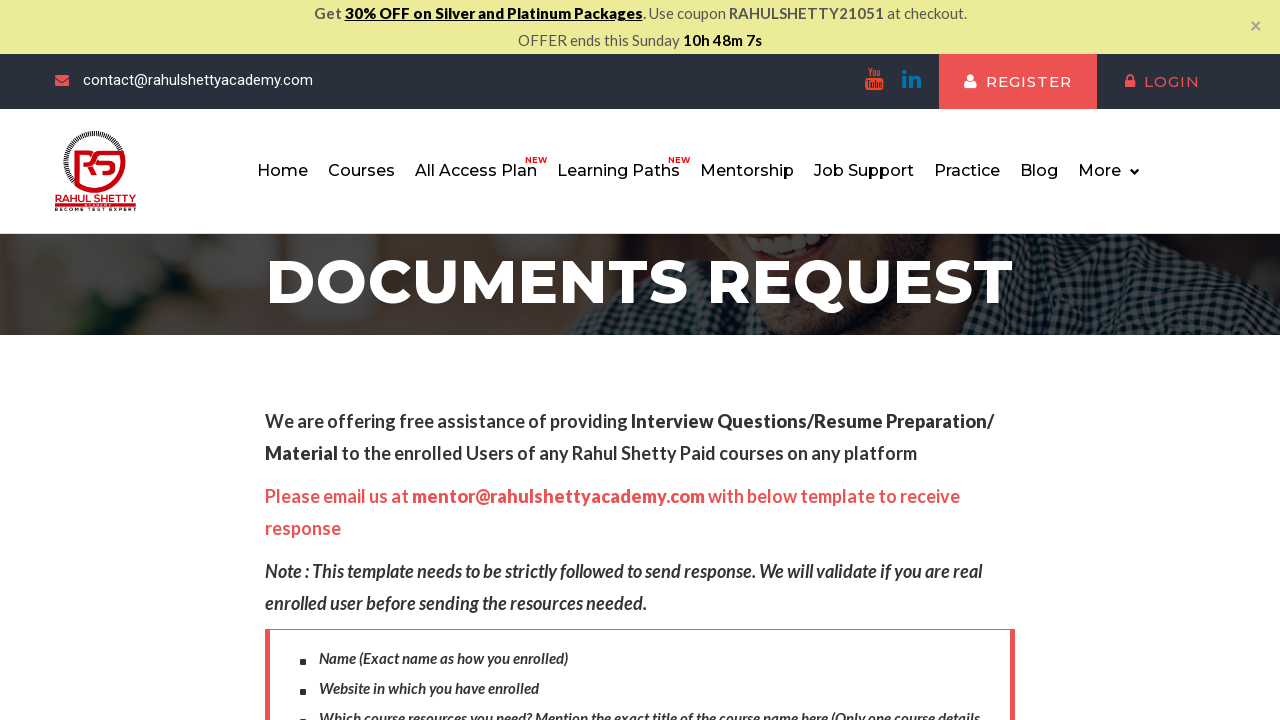

Extracted email from documents page
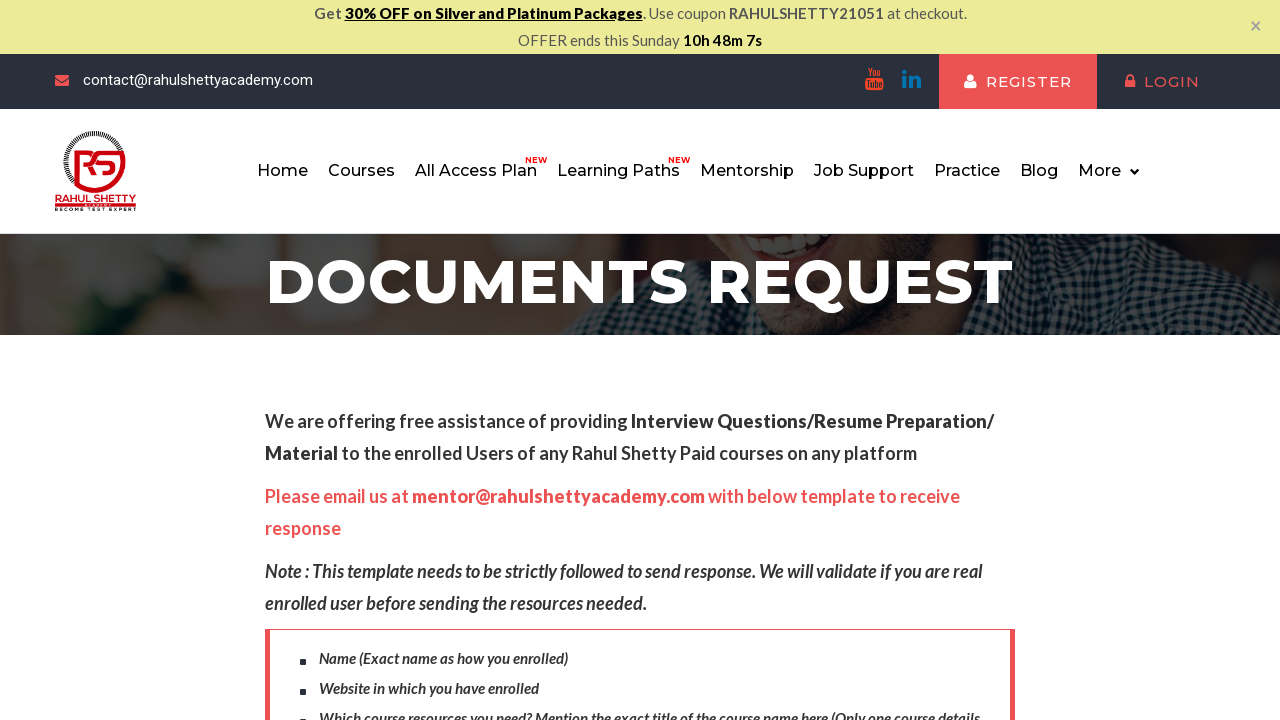

Navigated to Angular practice form
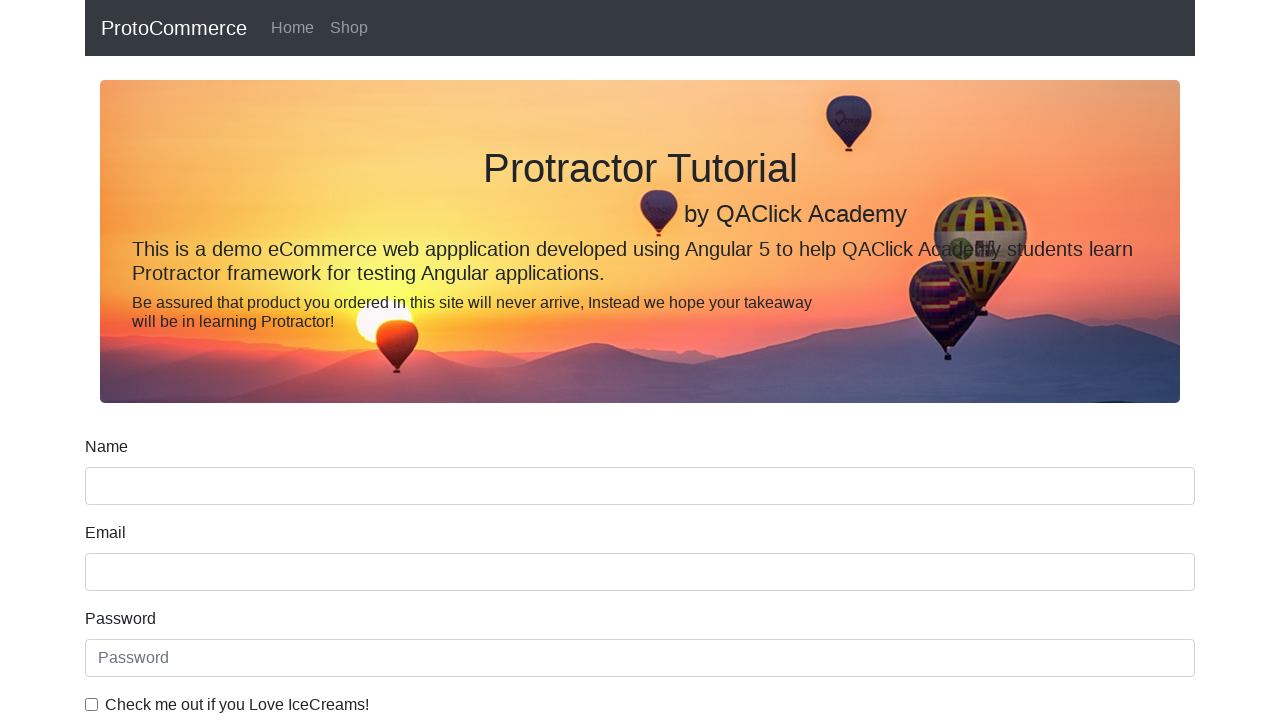

Filled name field with 'Raghda' on input[name='name']
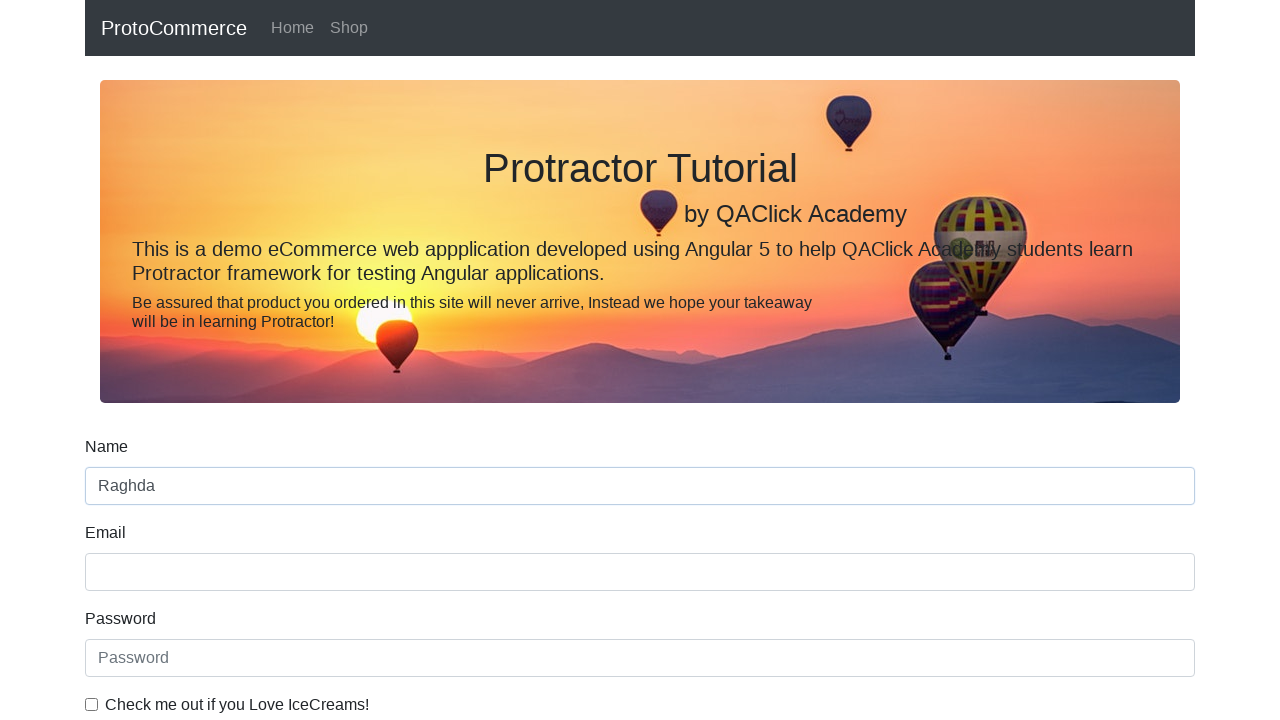

Filled email field with extracted email on input[name='email']
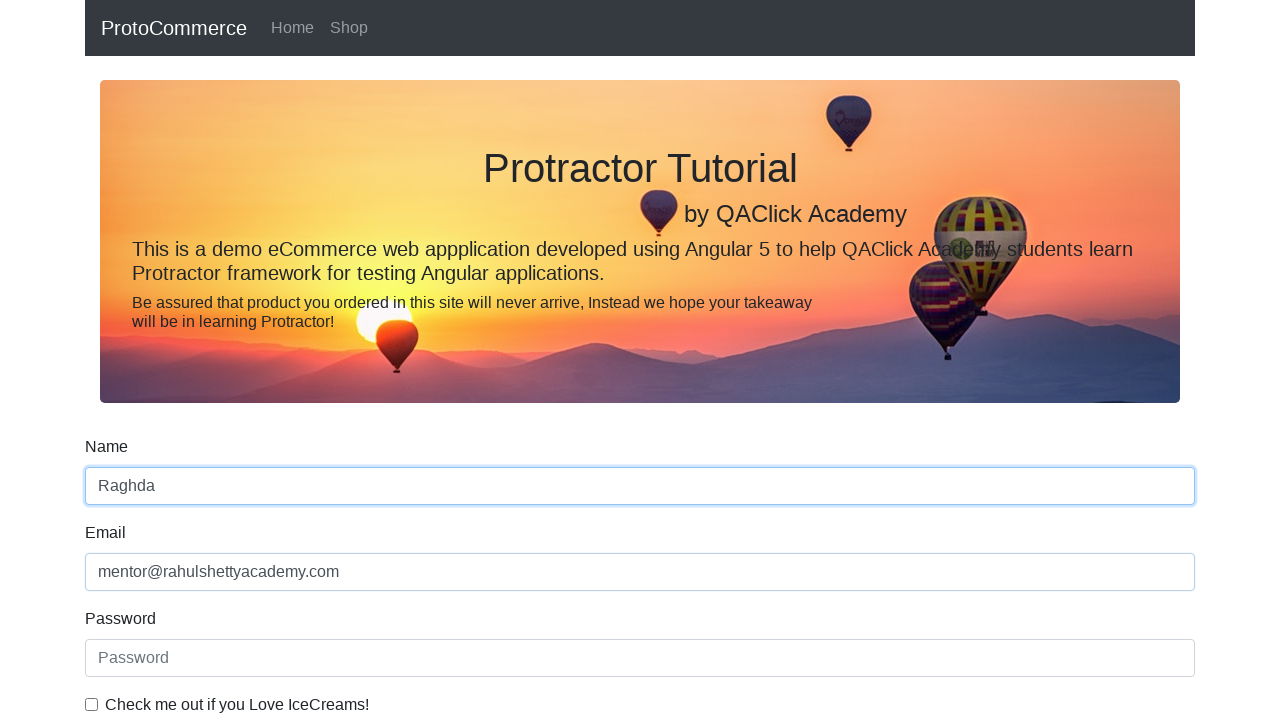

Filled password field on #exampleInputPassword1
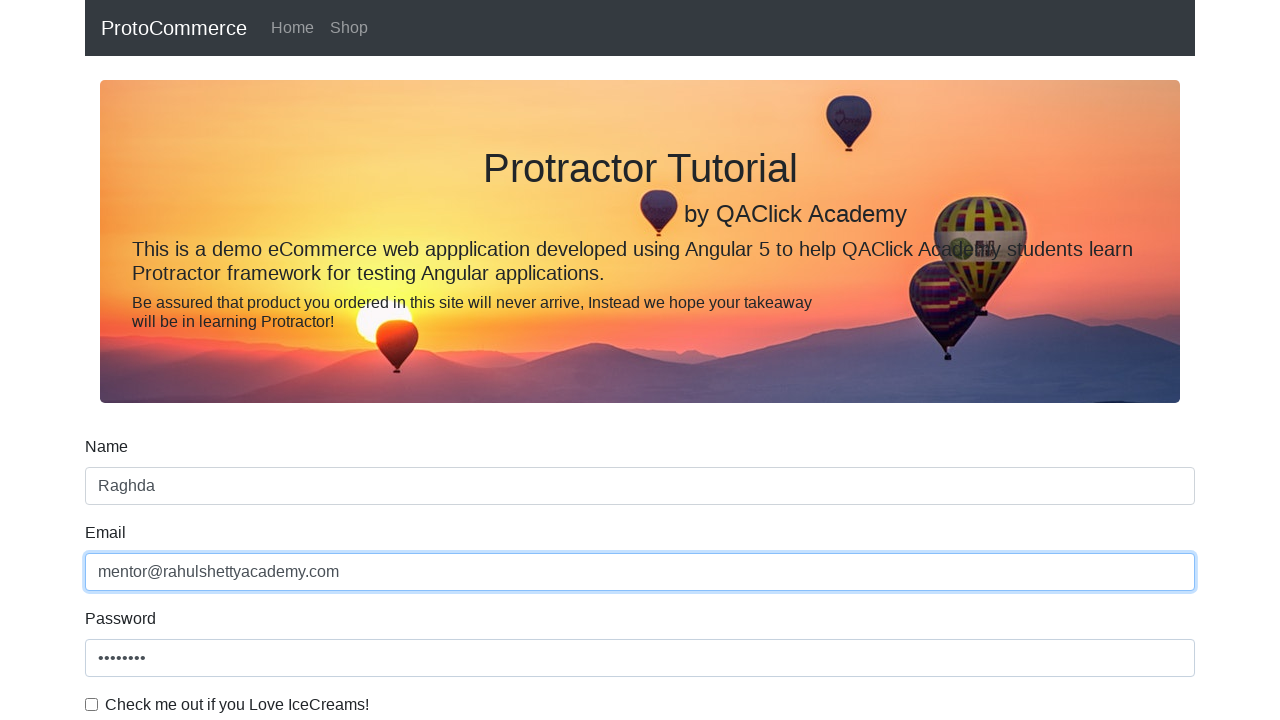

Checked the checkbox at (92, 704) on #exampleCheck1
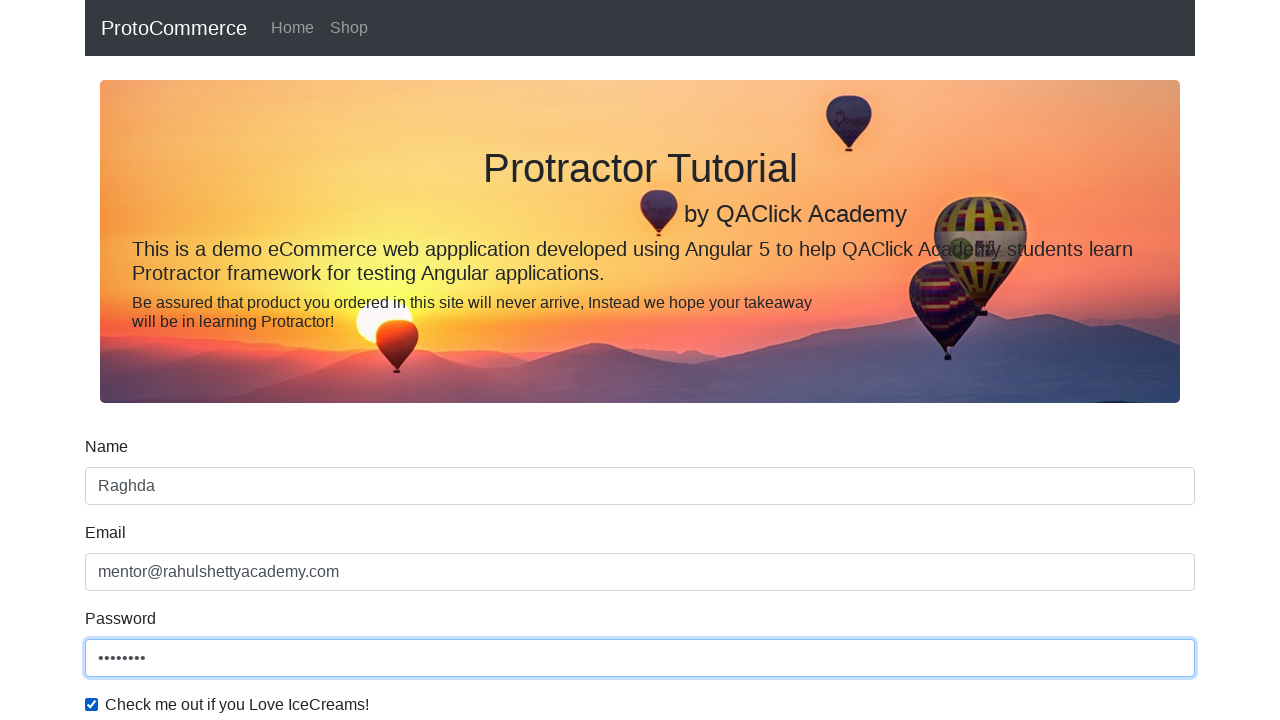

Selected 'Female' from dropdown on #exampleFormControlSelect1
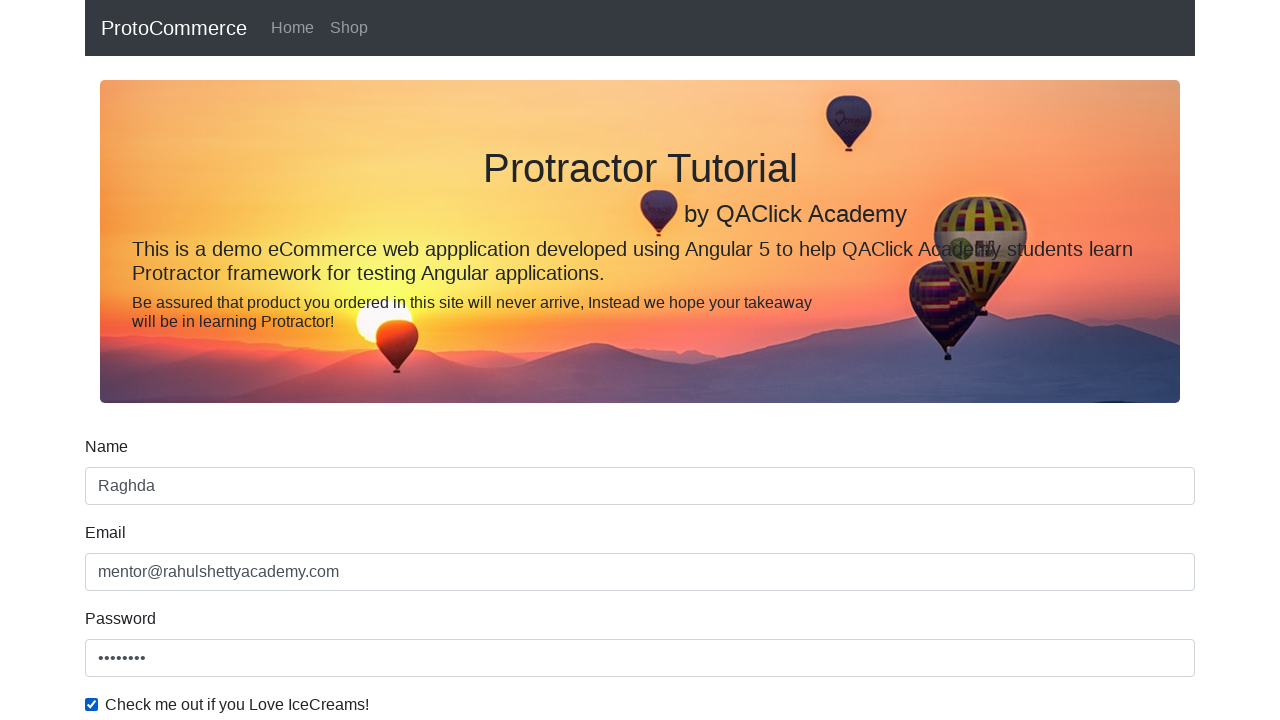

Clicked radio button at (238, 360) on #inlineRadio1
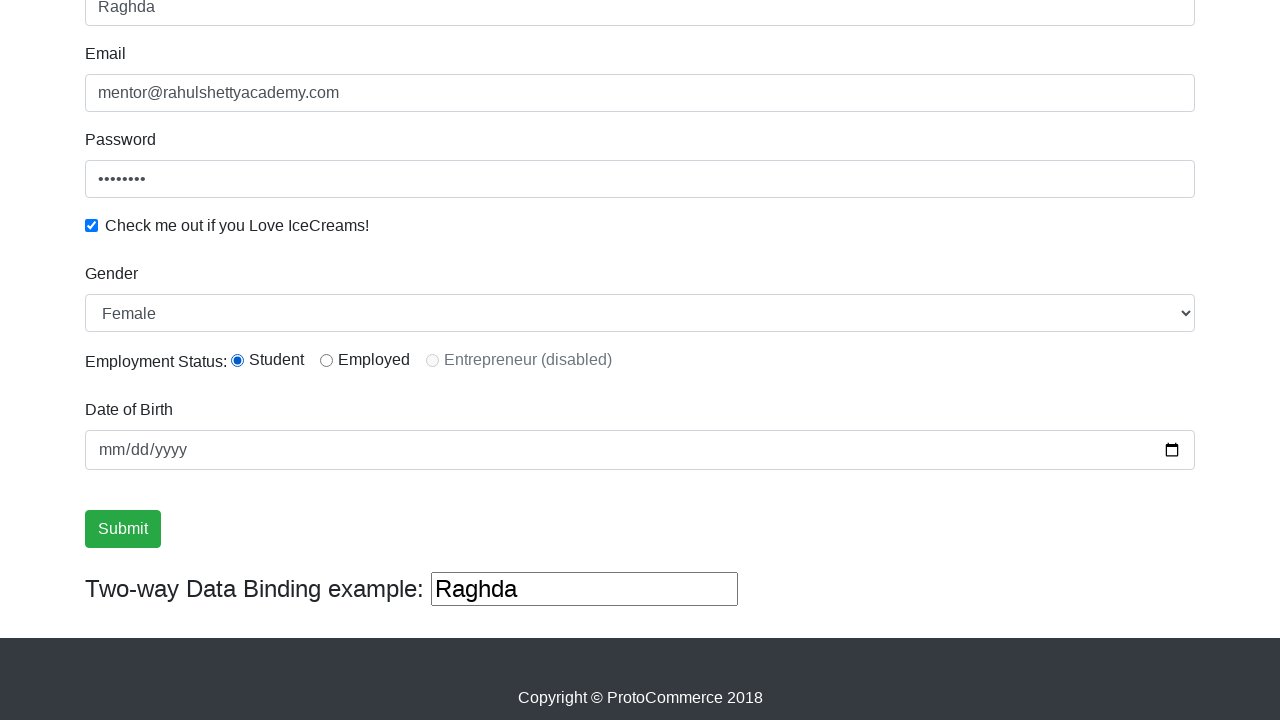

Filled birthday field with '1999-06-23' on input[name='bday']
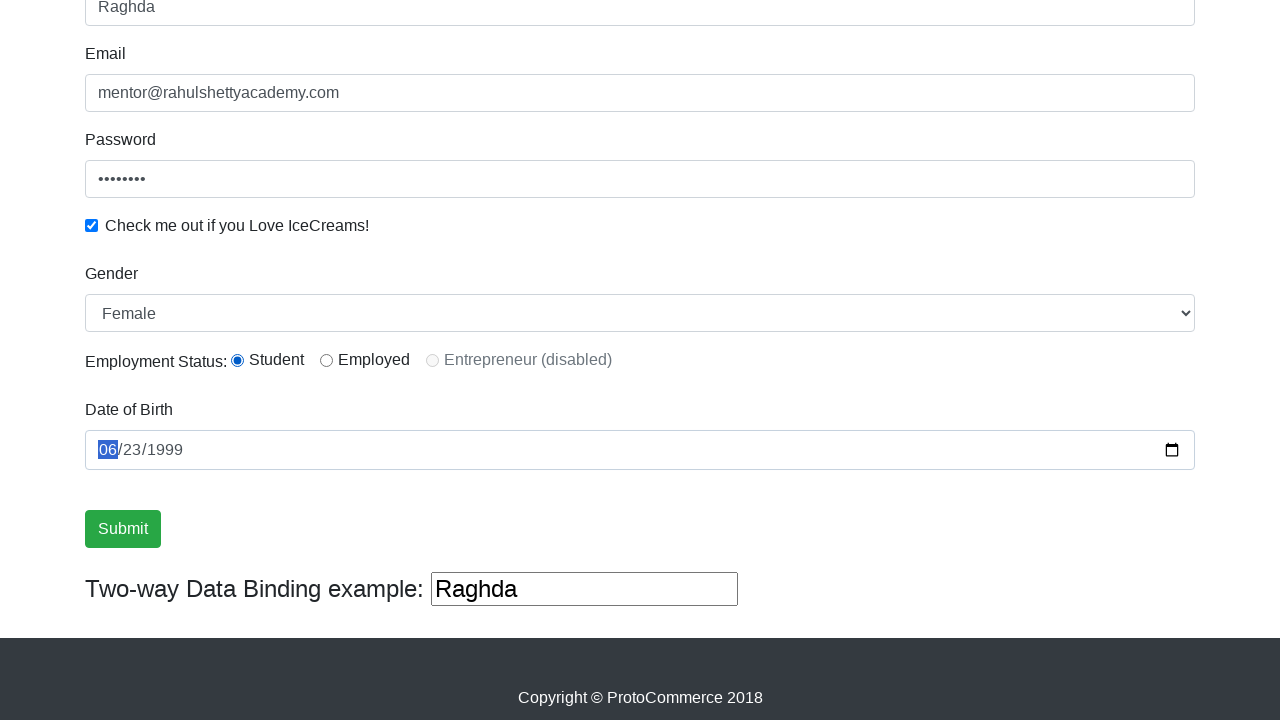

Clicked submit button at (123, 529) on input[value='Submit']
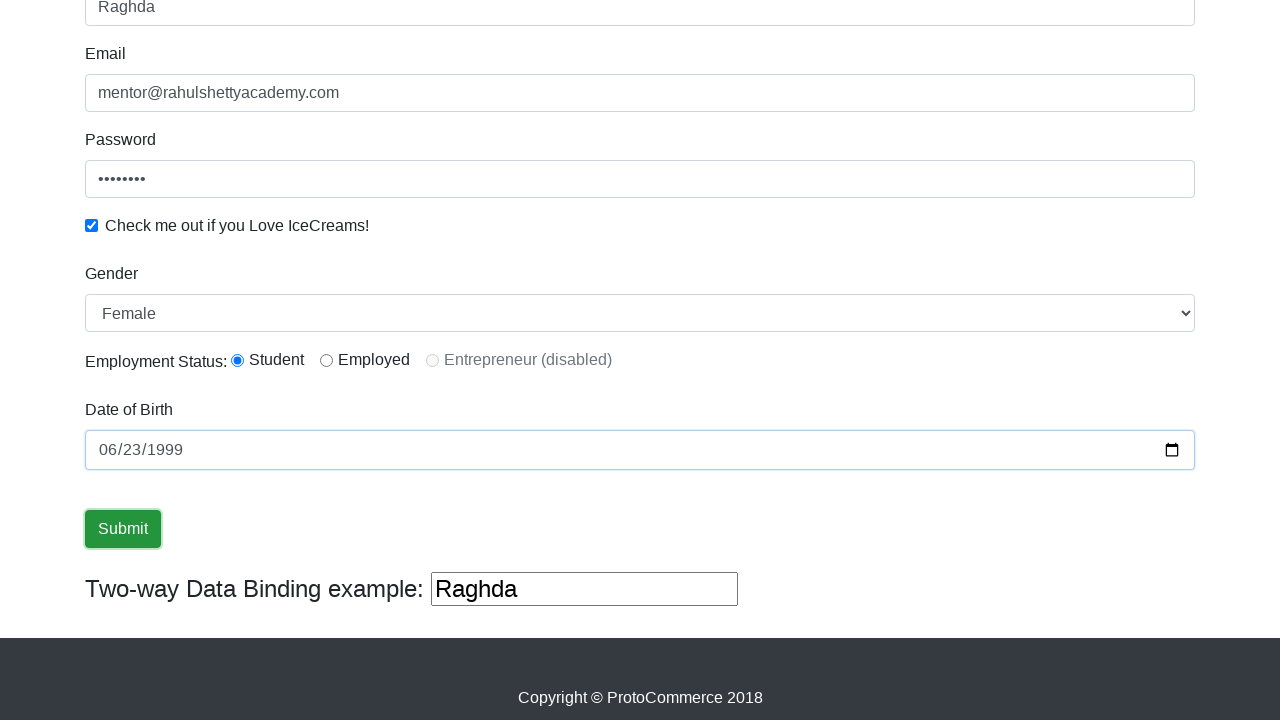

Success message appeared
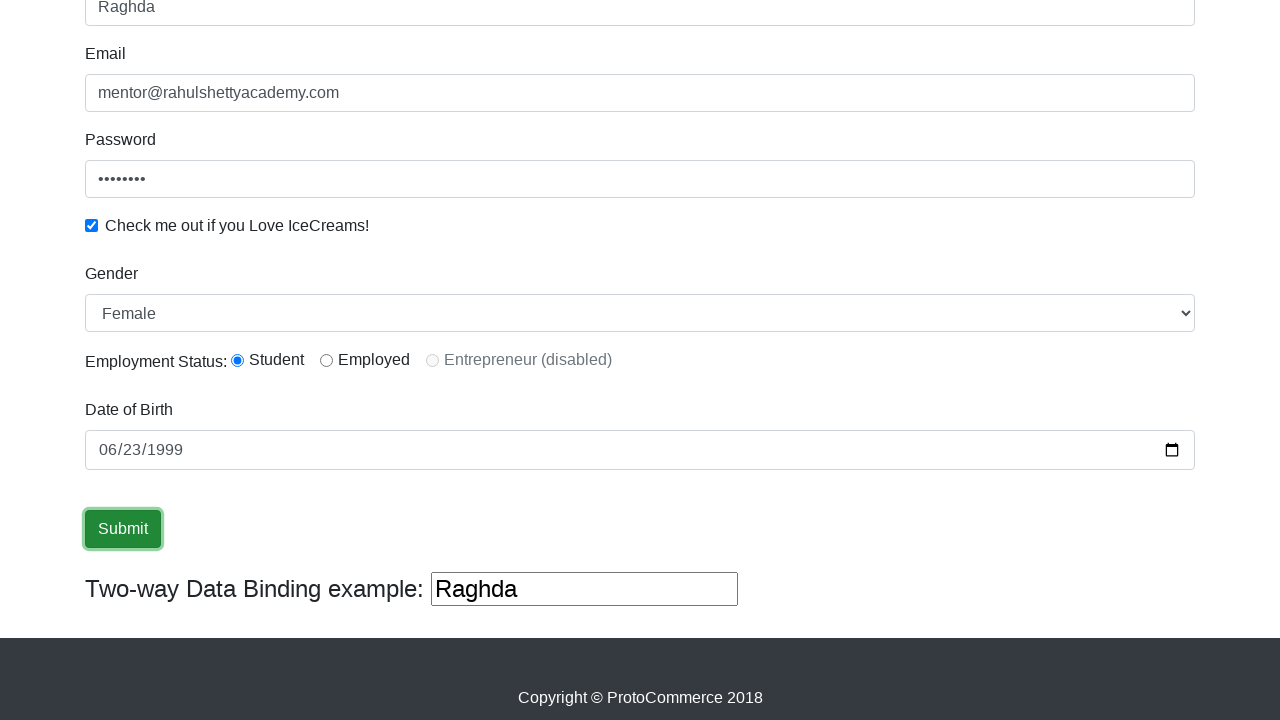

Retrieved success message text
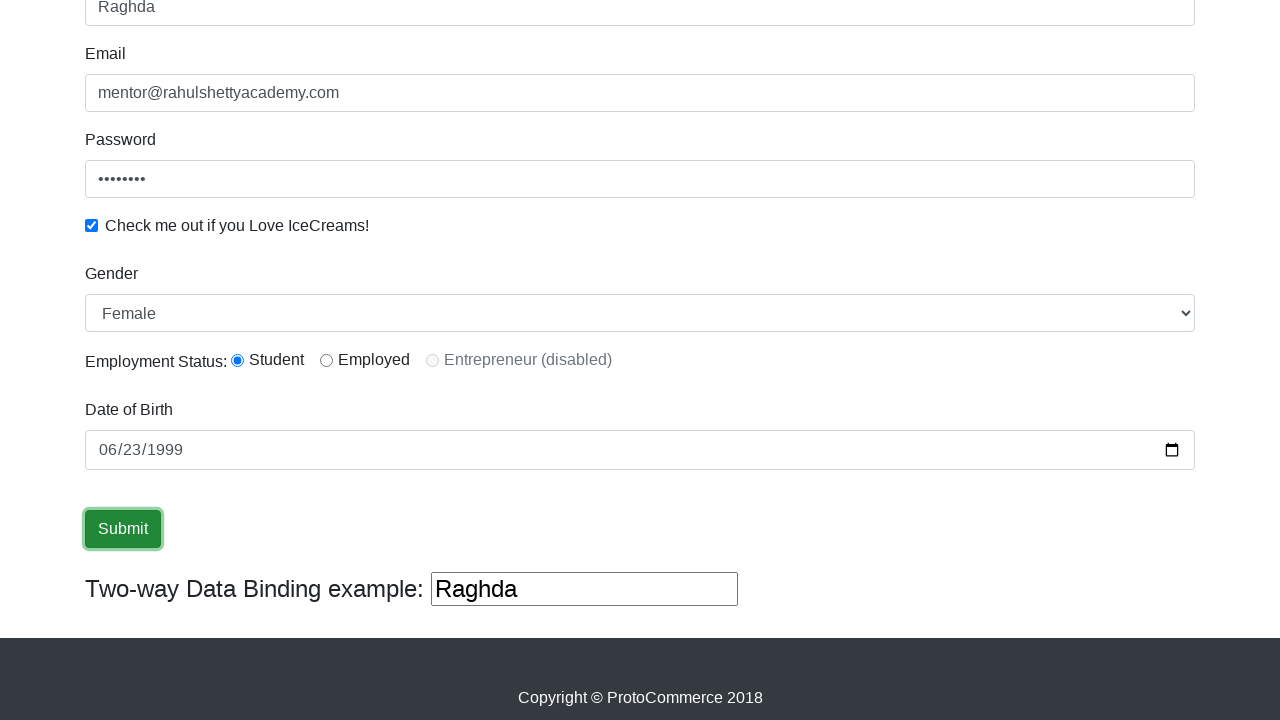

Verified 'Success!' message in response
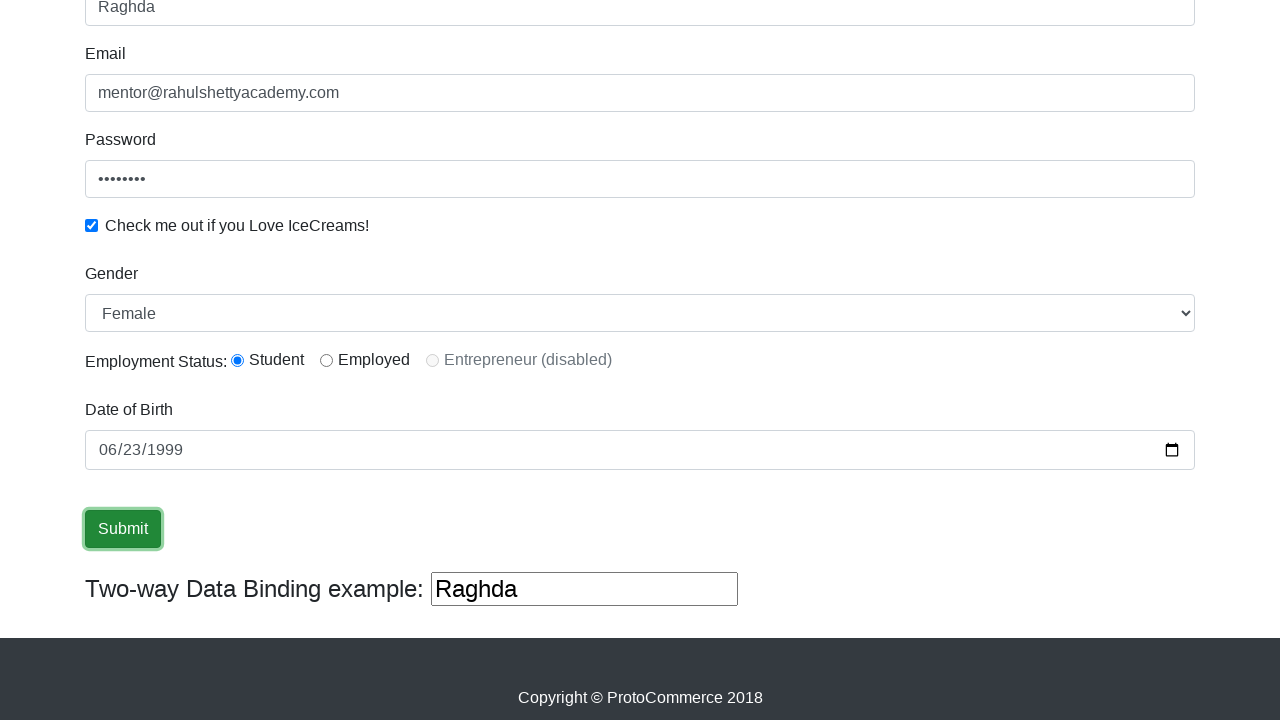

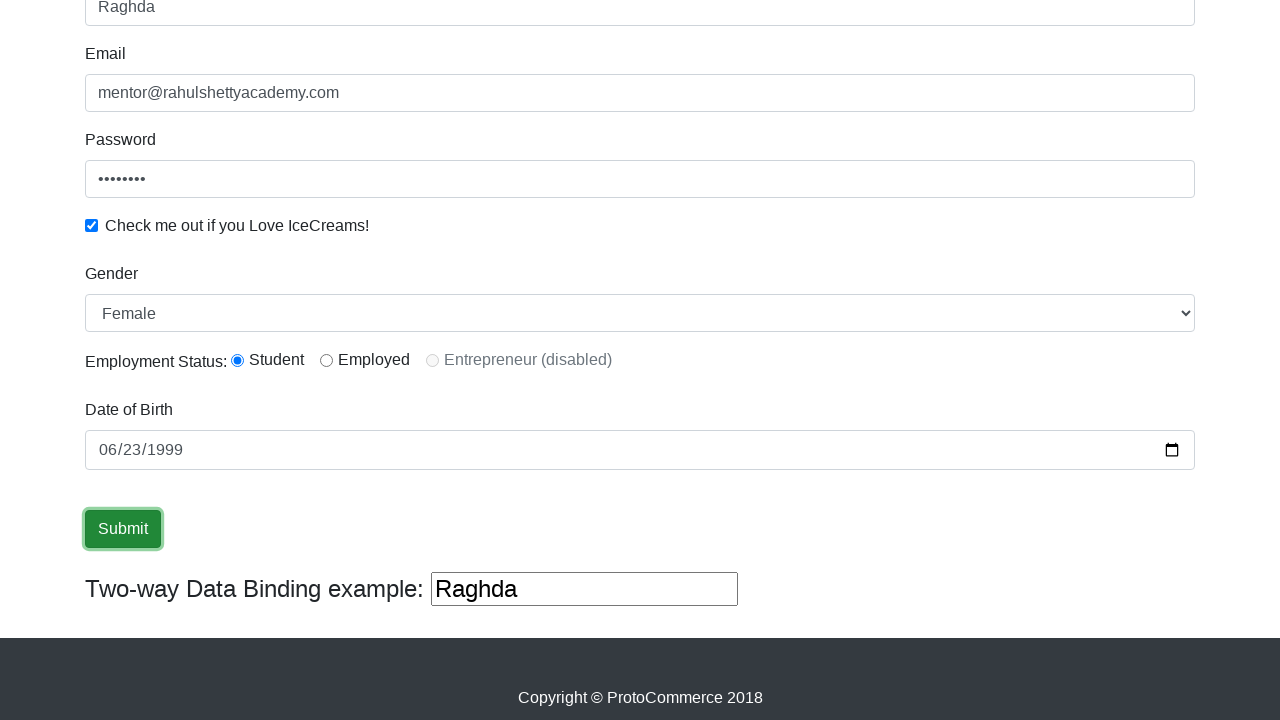